Tests handling of alert and confirmation dialogs by triggering them and accepting/dismissing them

Starting URL: https://artoftesting.com/samplesiteforselenium

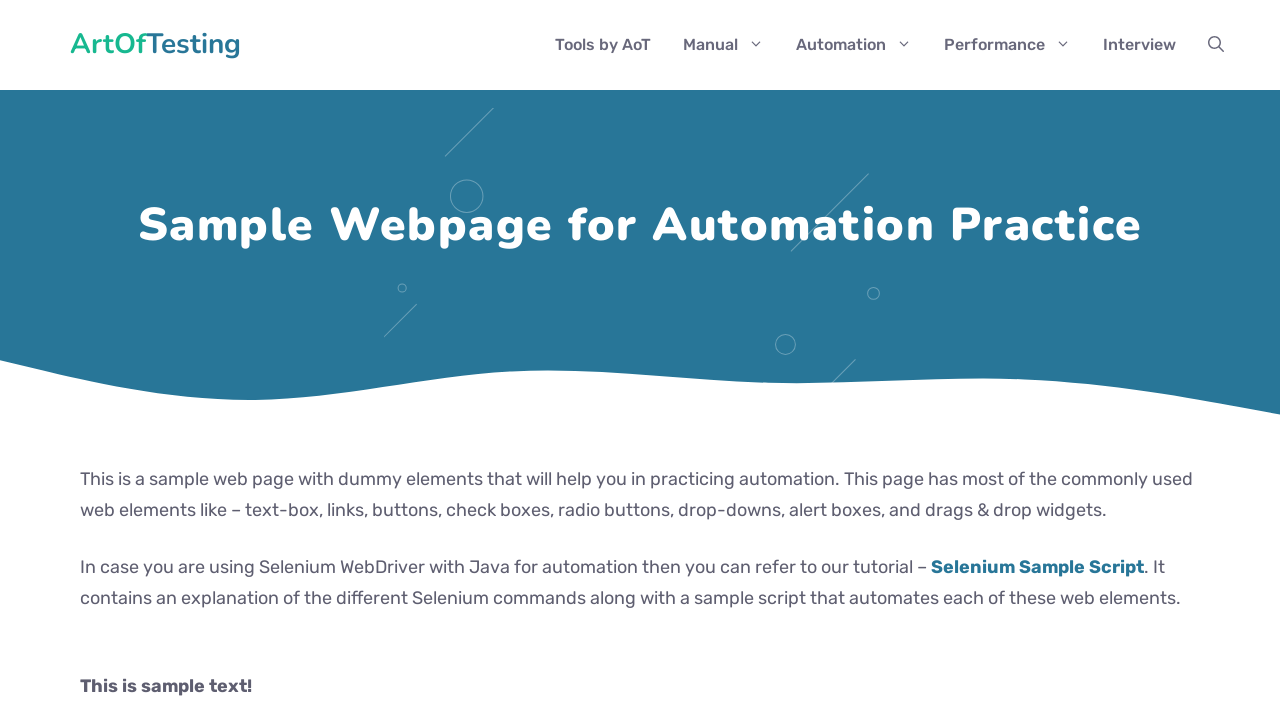

Clicked button to trigger alert dialog at (180, 361) on div#AlertBox button
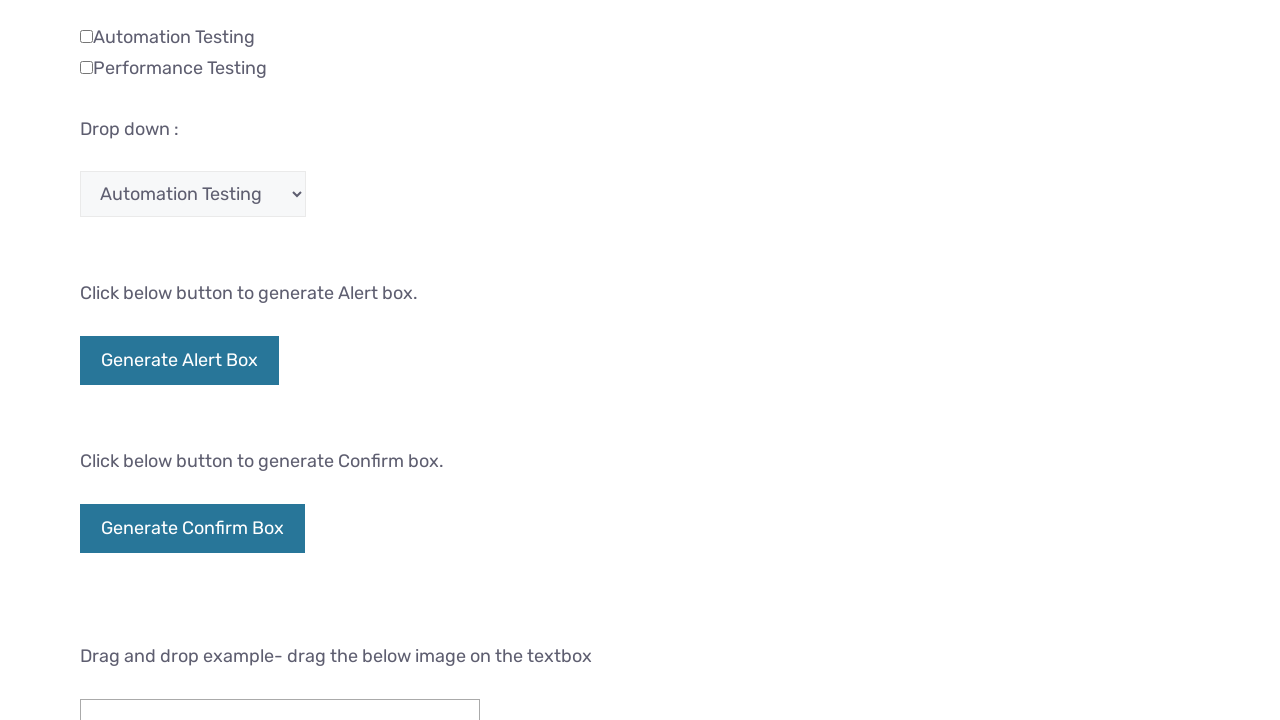

Set up dialog handler to accept alert
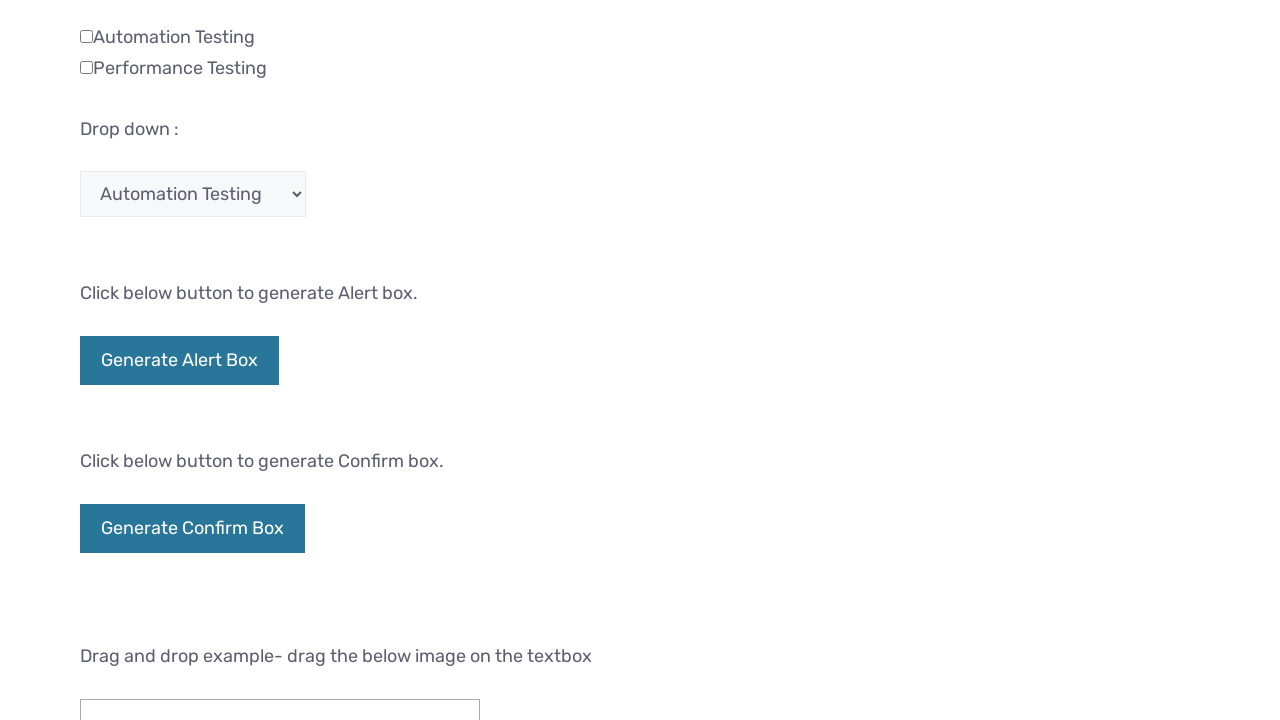

Clicked button to trigger confirmation dialog at (192, 528) on div#ConfirmBox button
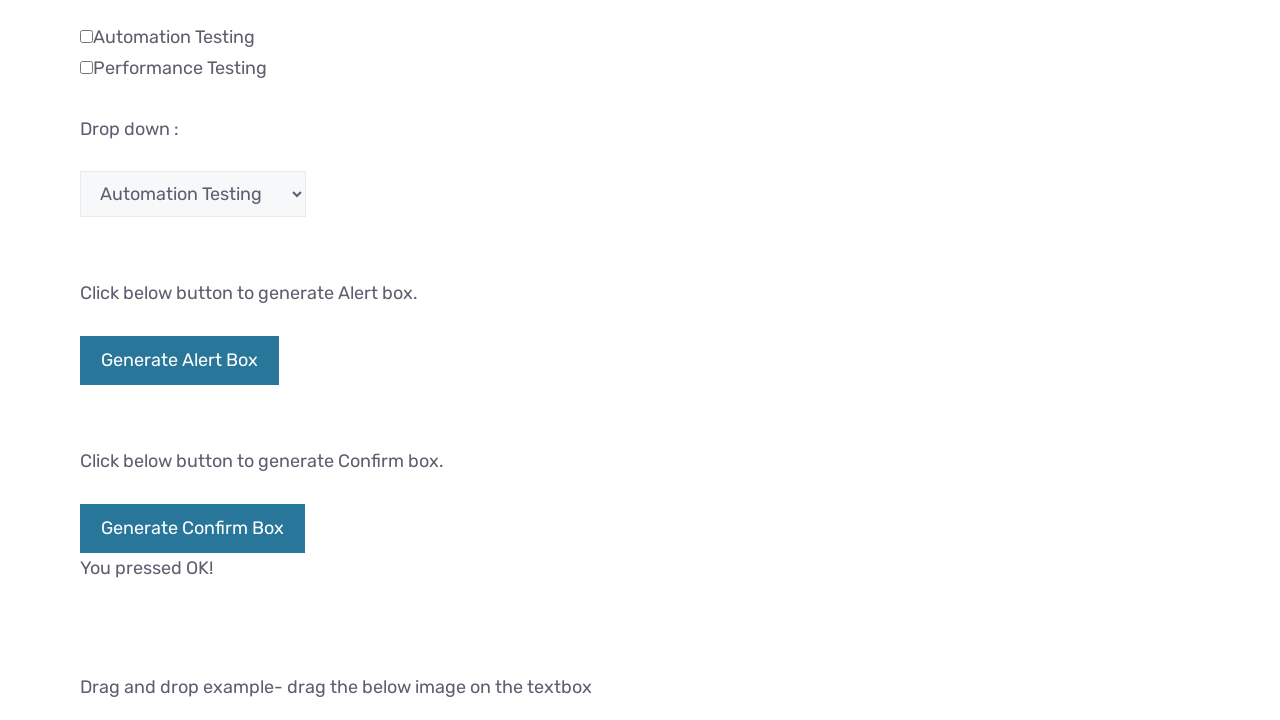

Set up dialog handler to dismiss confirmation
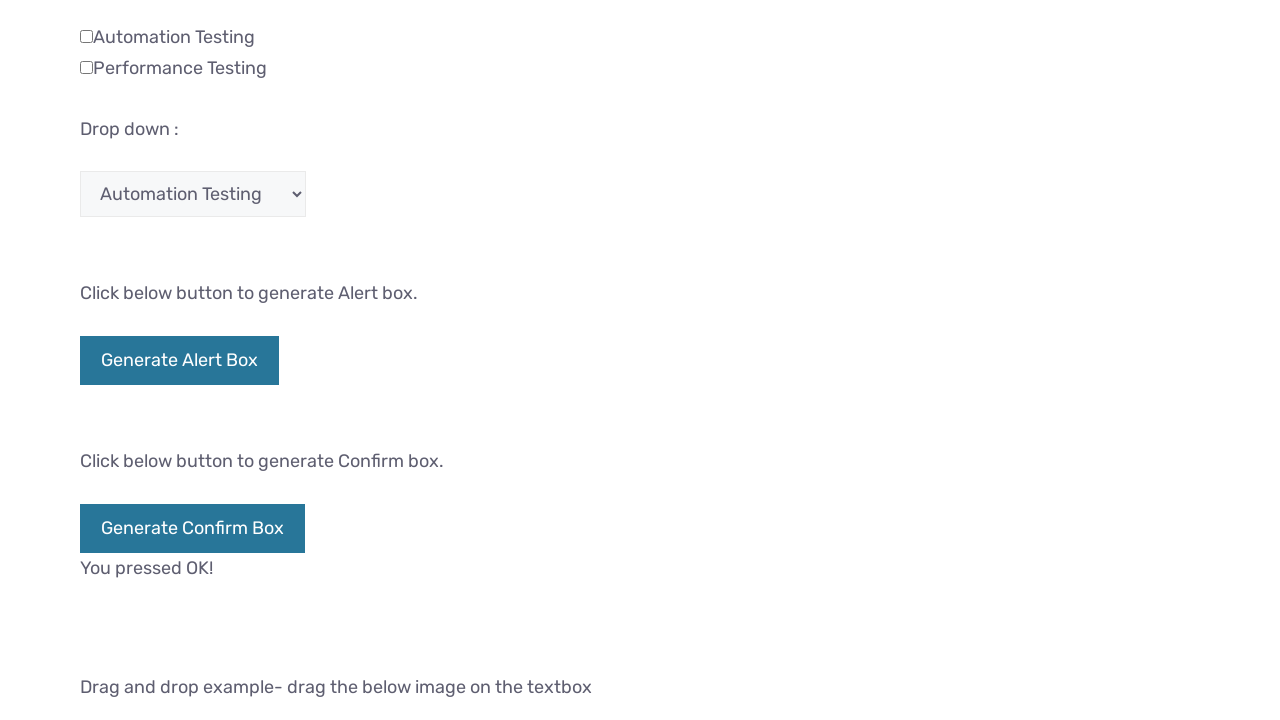

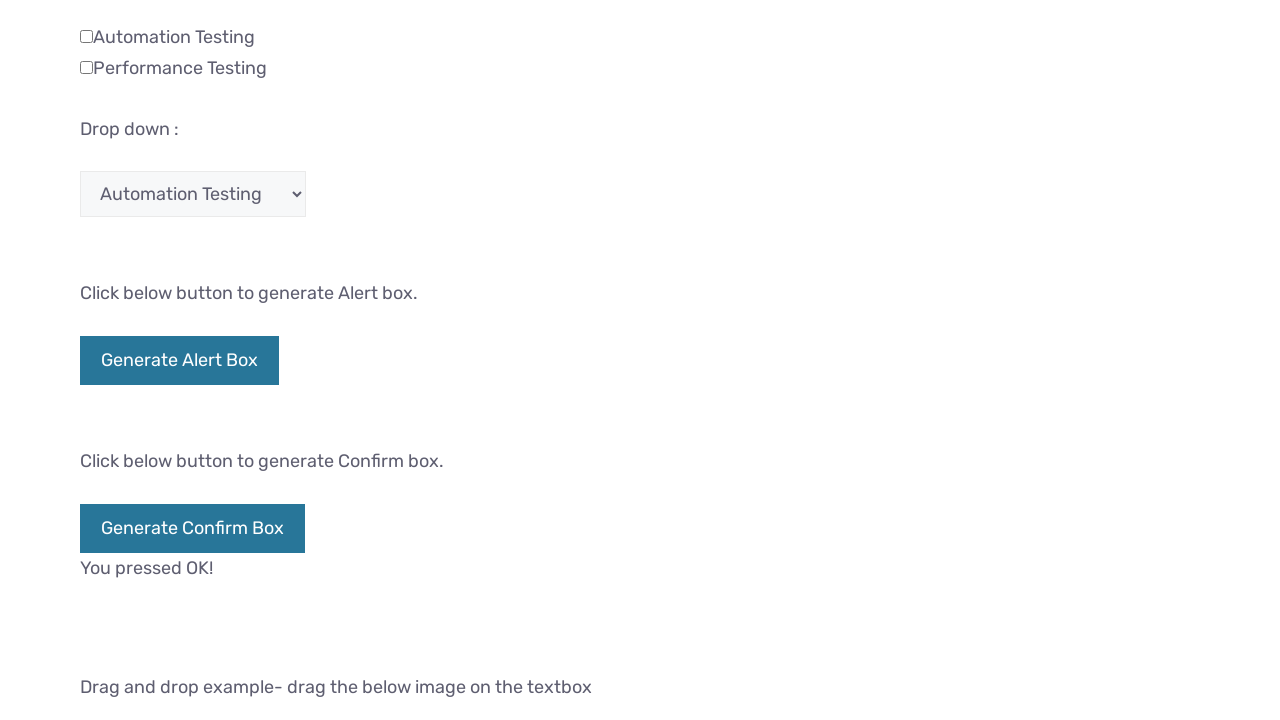